Tests an e-commerce site's search functionality and add-to-cart feature by searching for products containing "ca", verifying results count, and adding specific items to cart

Starting URL: https://rahulshettyacademy.com/seleniumPractise/#/

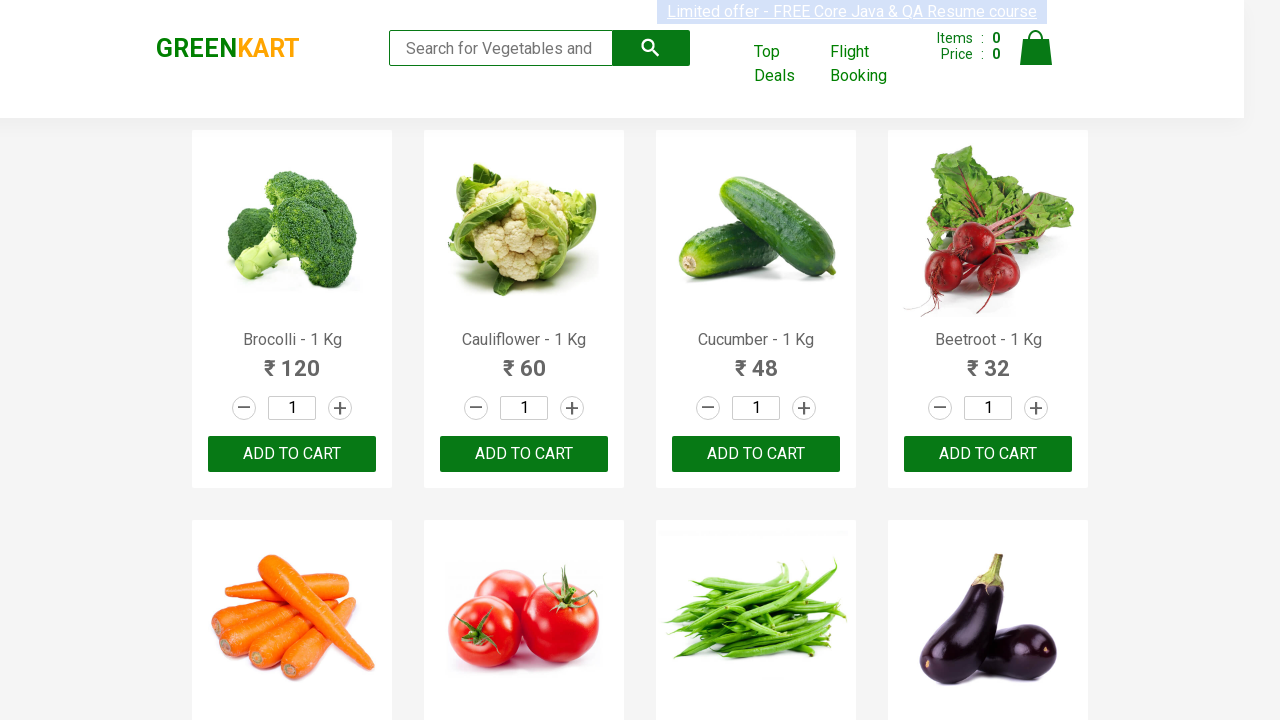

Filled search field with 'ca' on .search-keyword
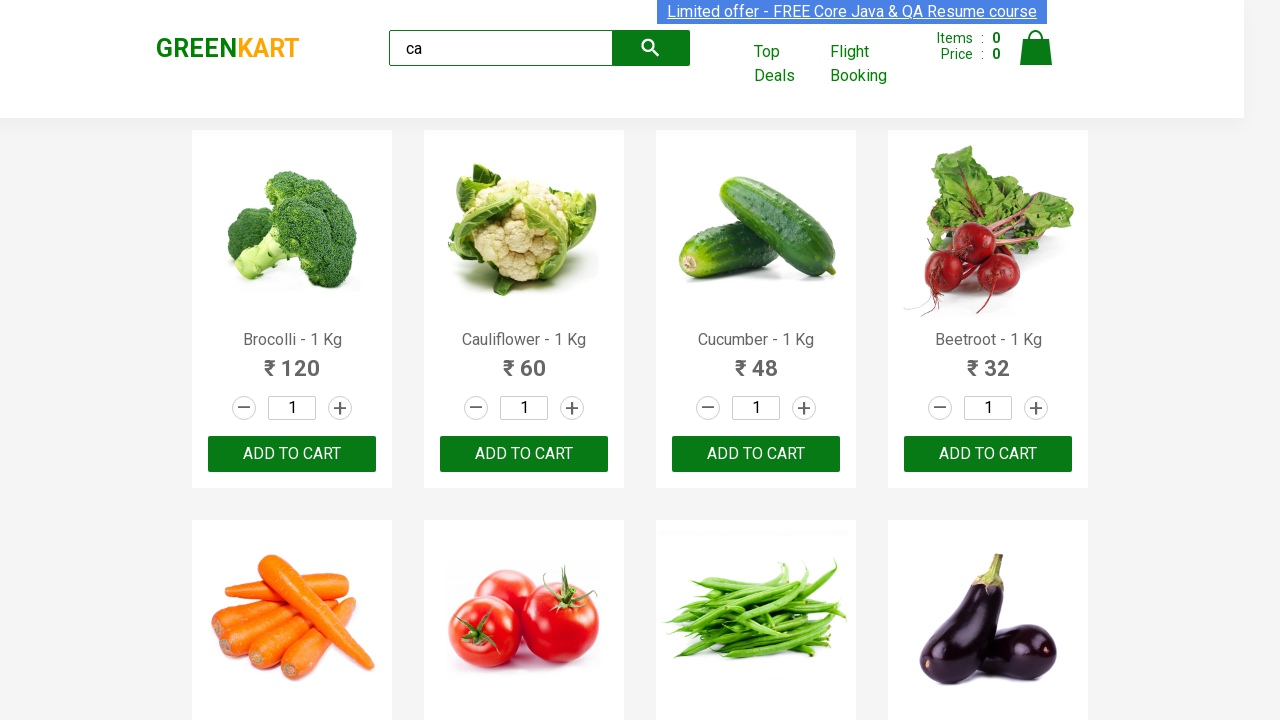

Waited for products to filter (2000ms)
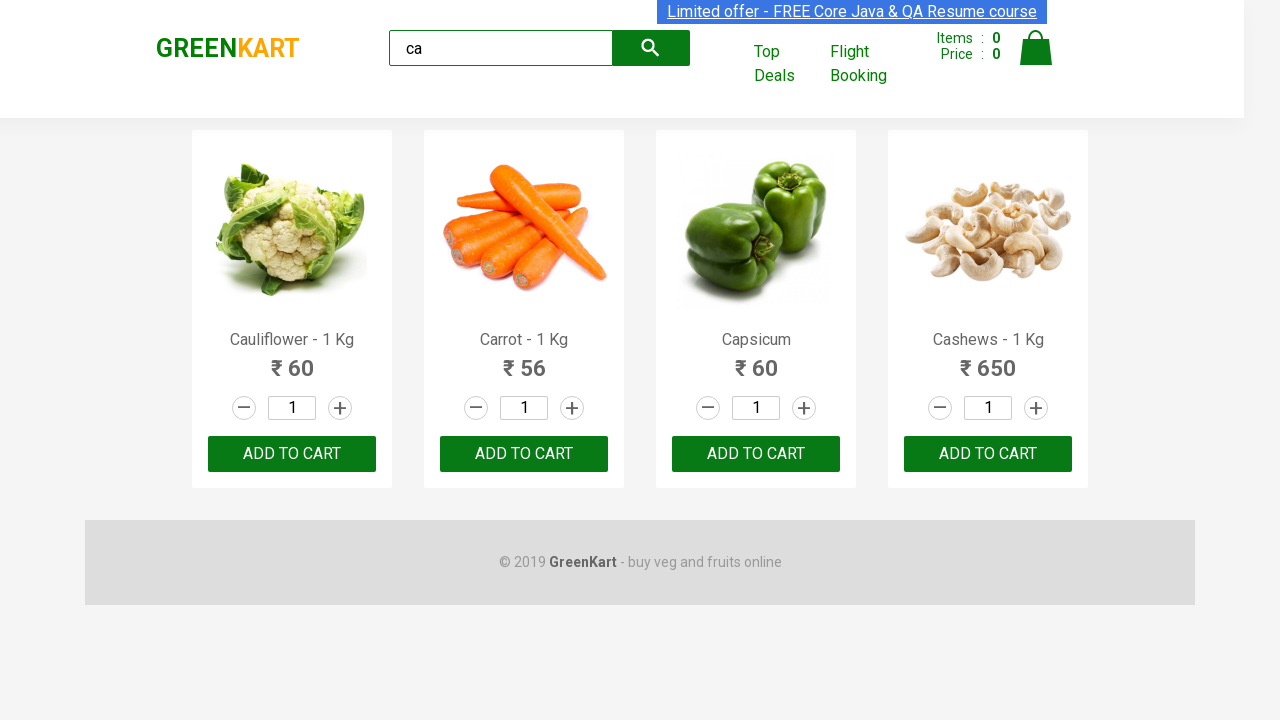

Verified 4 visible products in search results
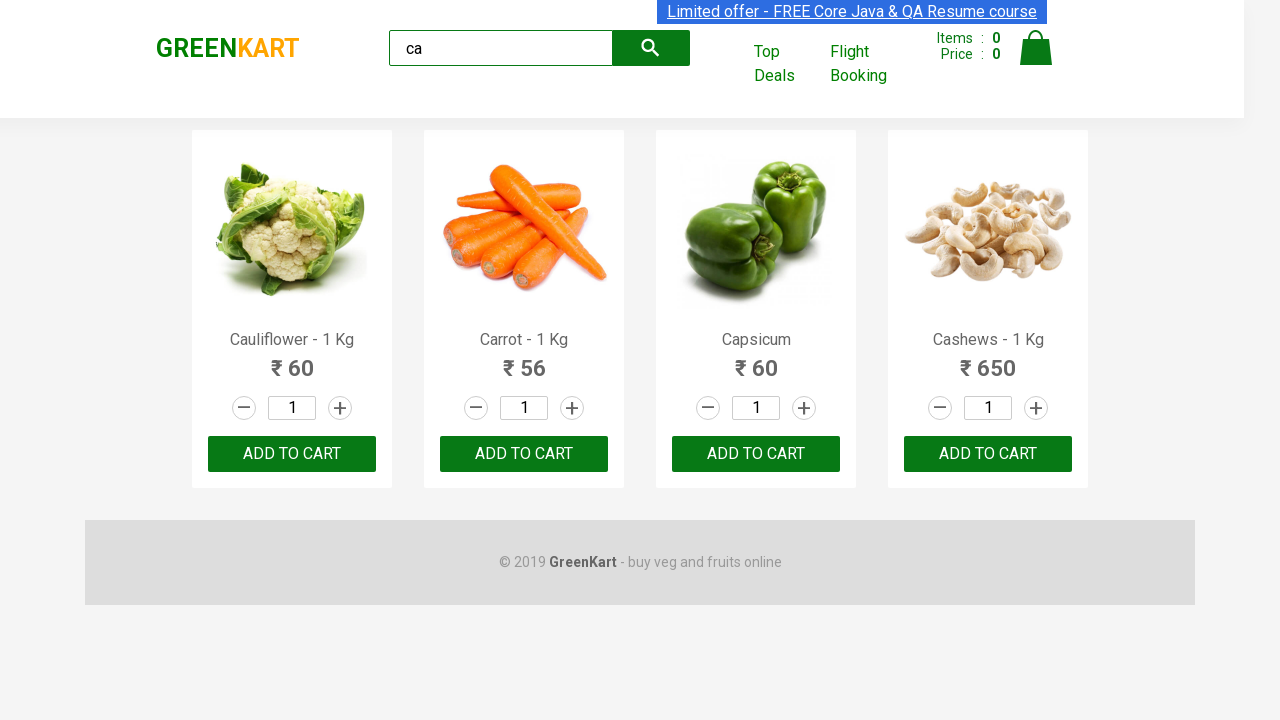

Clicked 'ADD TO CART' button on second product at (524, 454) on .products .product >> nth=1 >> text=ADD TO CART
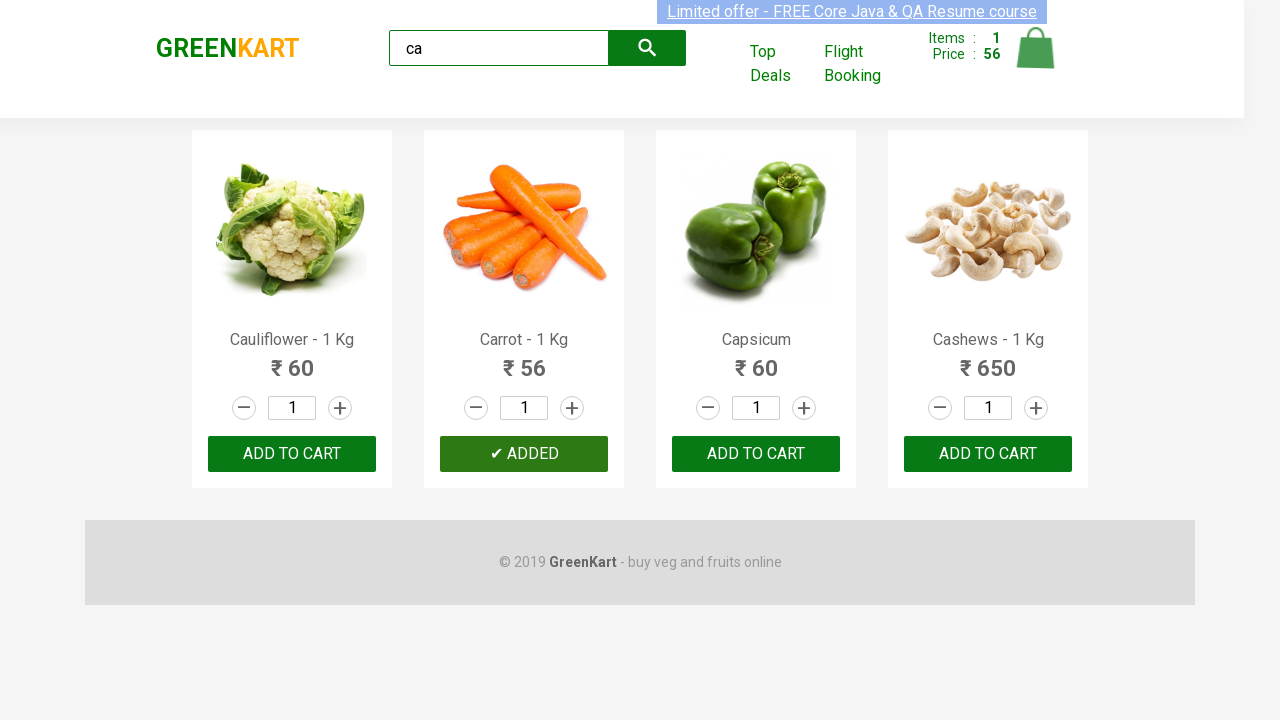

Found and clicked 'ADD TO CART' button for Cashews product at (988, 454) on .products .product >> nth=3 >> button
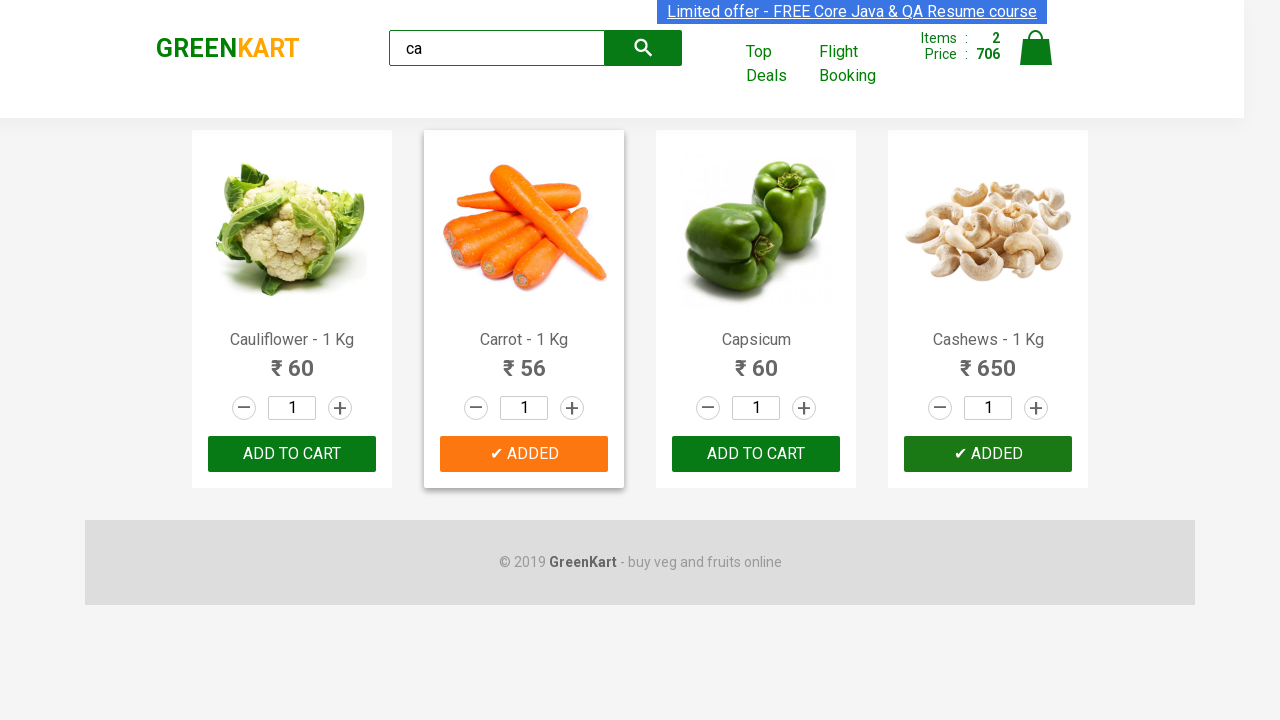

Verified brand logo text is 'GREENKART'
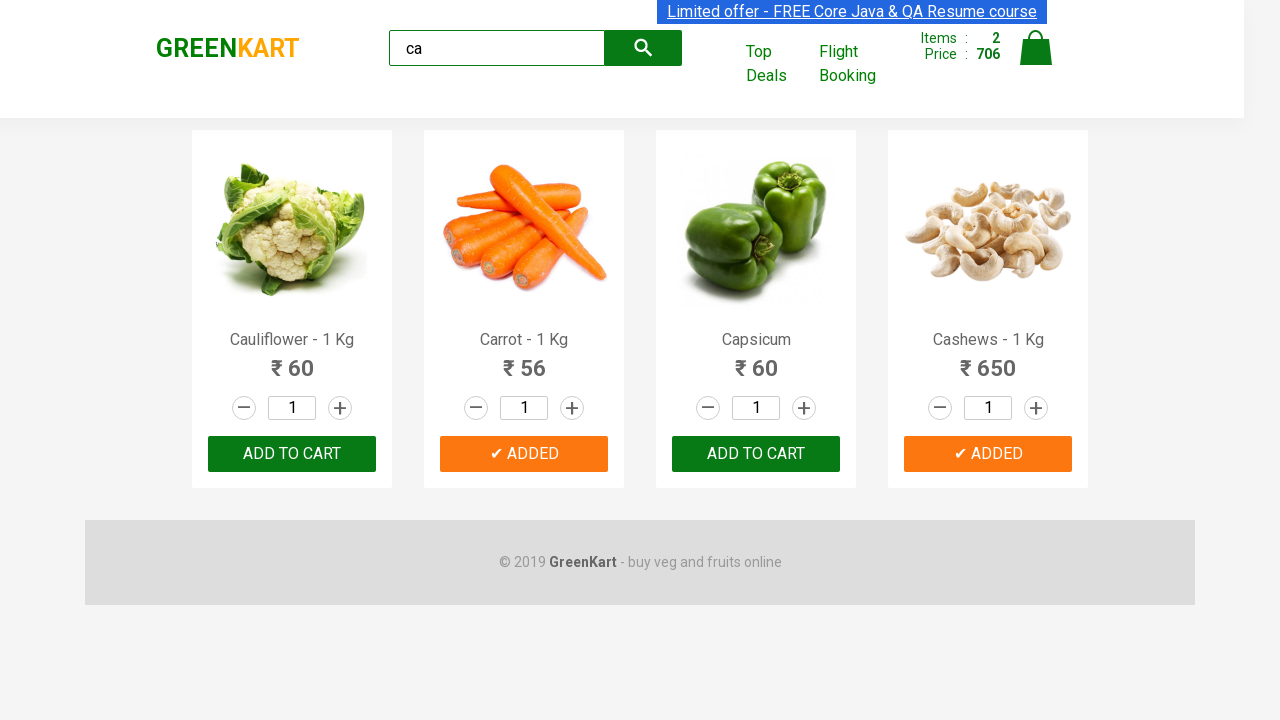

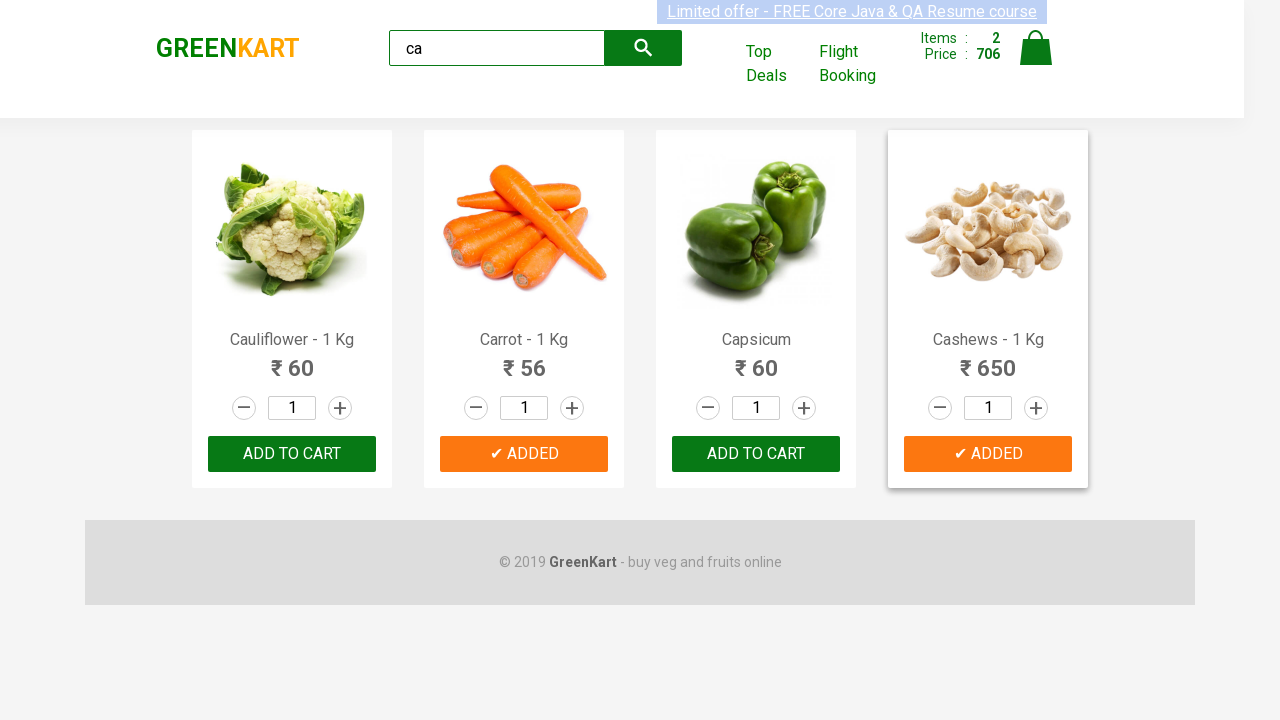